Tests an e-commerce site by searching for products starting with "ca", verifying 4 products are displayed, and attempting to add a Carrot product to cart

Starting URL: https://rahulshettyacademy.com/seleniumPractise/#/

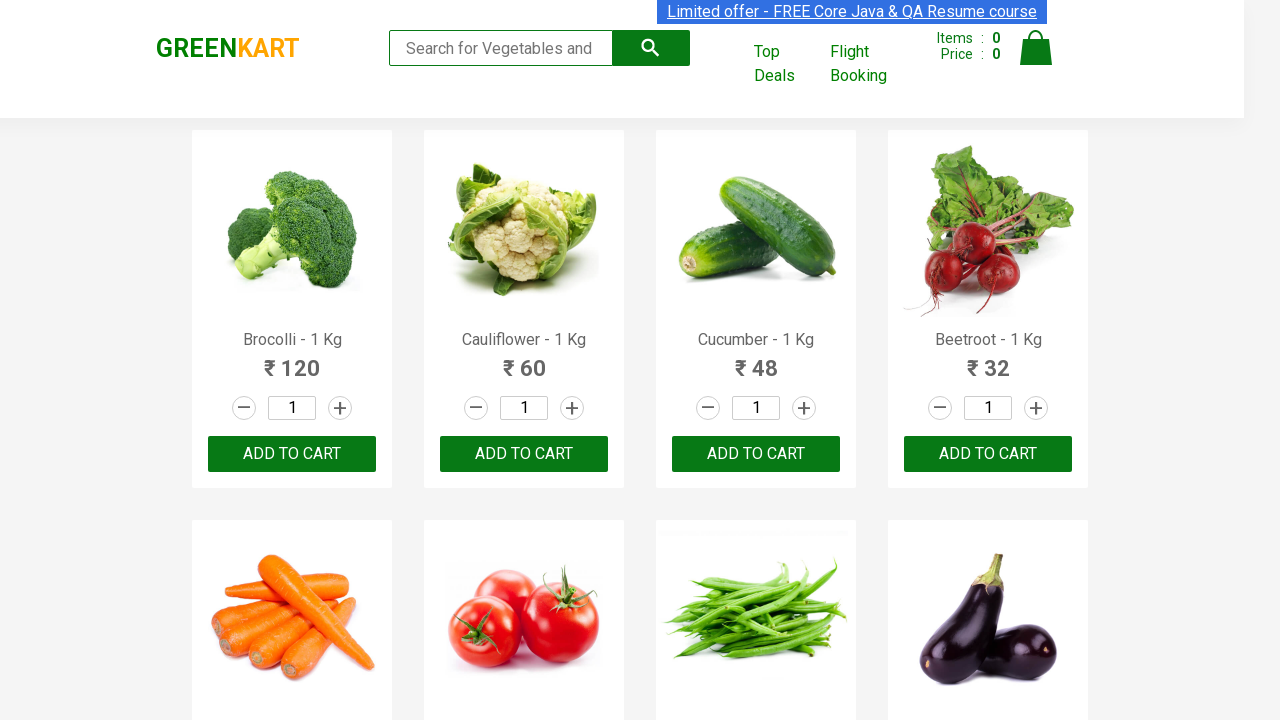

Filled search field with 'ca' to filter products on input[placeholder='Search for Vegetables and Fruits']
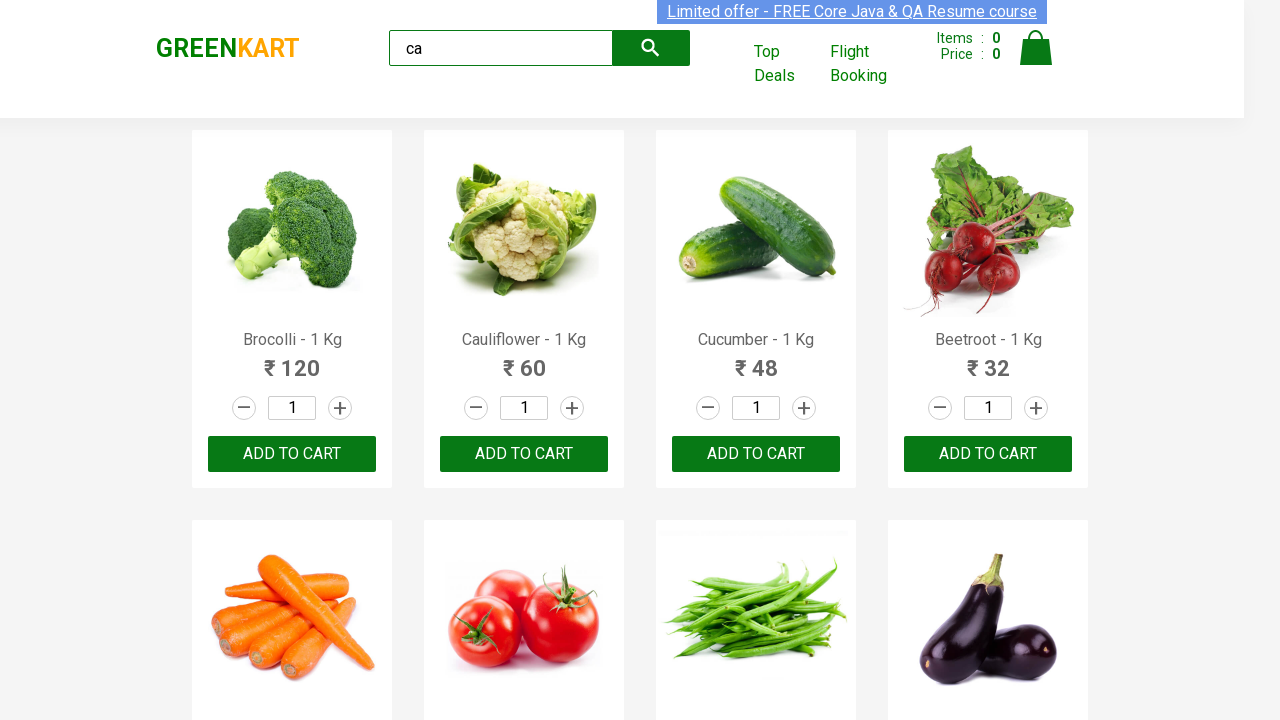

Waited 2 seconds for products to be filtered
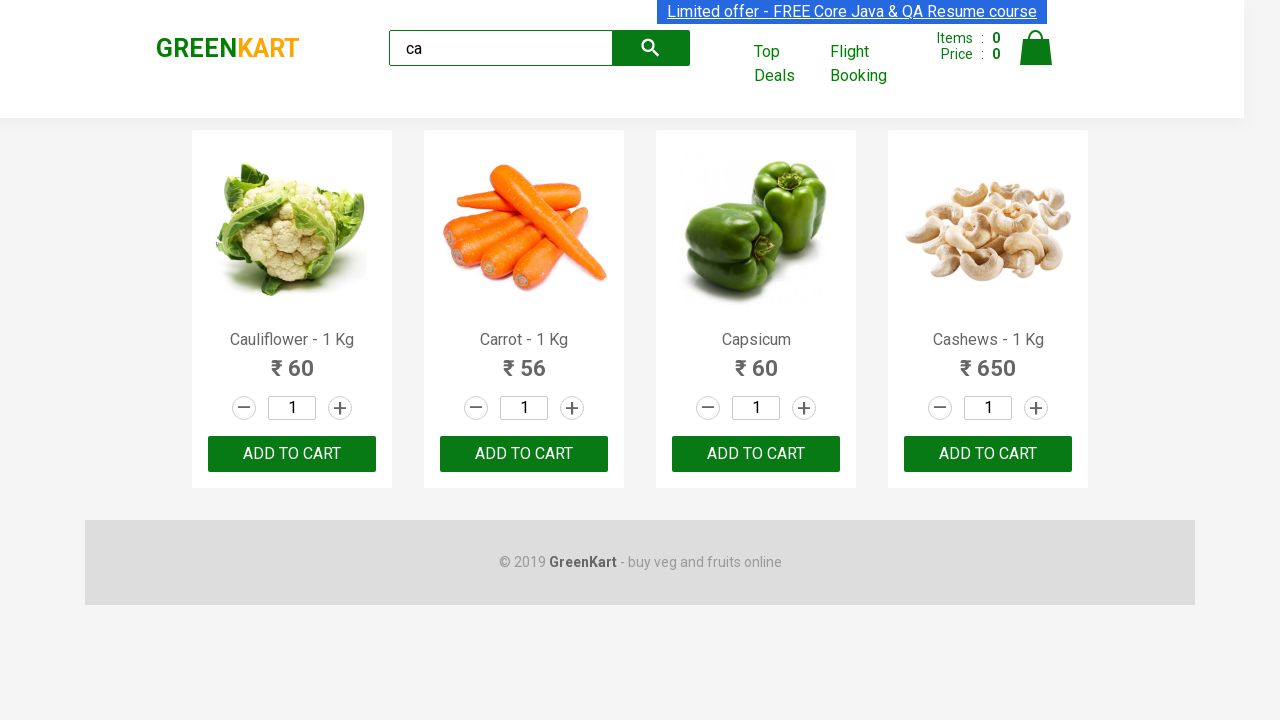

Verified that 4 products are displayed for search 'ca'
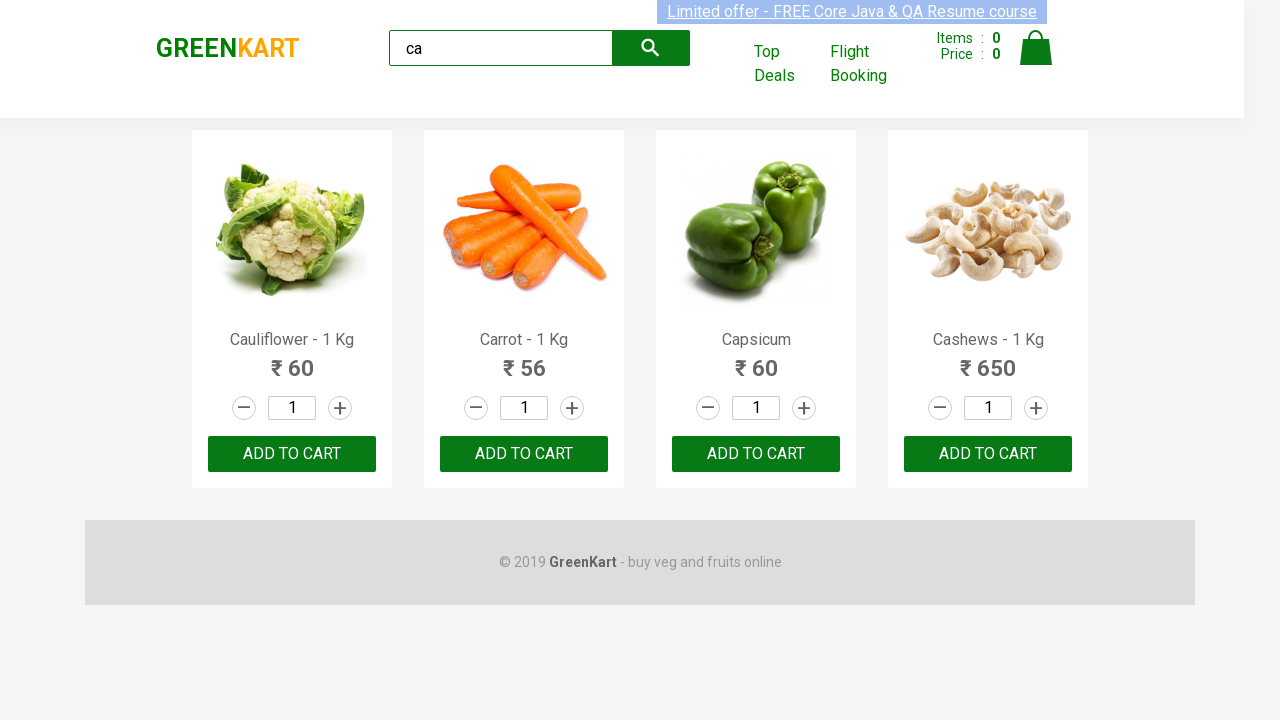

Found Carrot product and clicked ADD TO CART button at (524, 454) on .products .product >> nth=1 >> button:has-text("ADD TO CART")
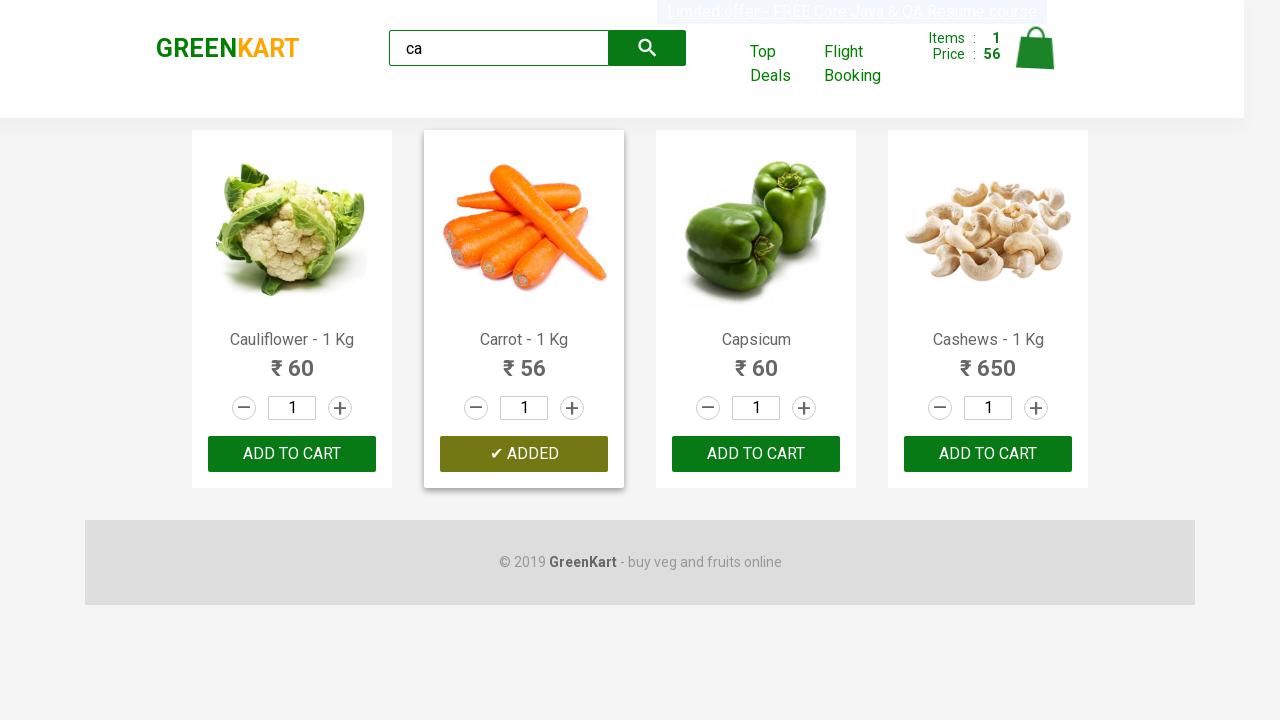

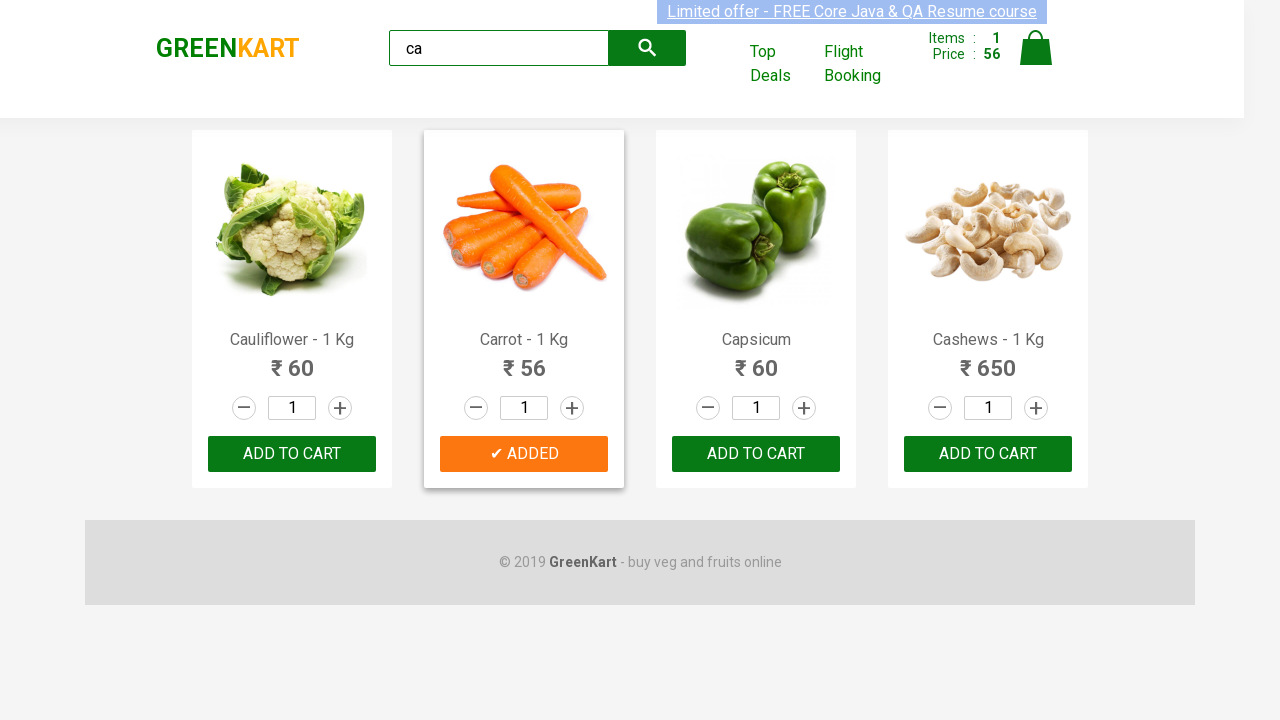